Tests the sorting functionality of a vegetable price table by clicking the sort icon and verifying that items are displayed in sorted order

Starting URL: https://rahulshettyacademy.com/seleniumPractise/#/offers

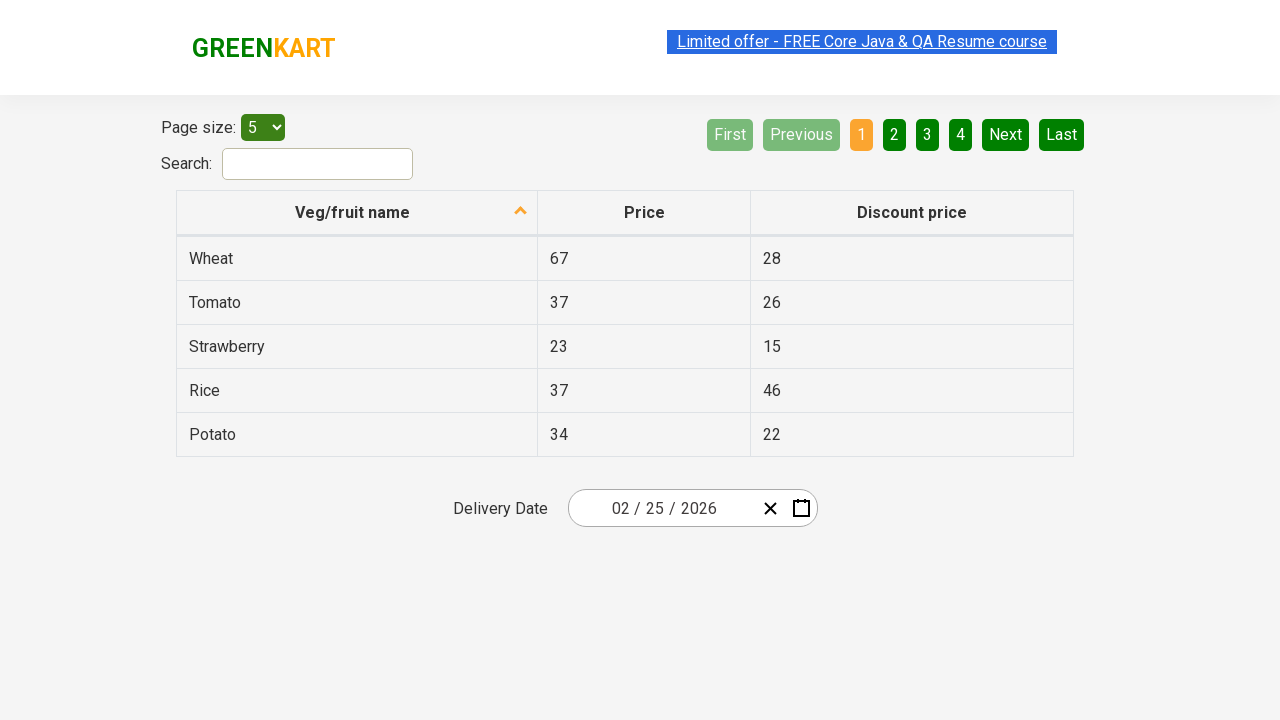

Clicked sort icon to sort vegetable table at (521, 212) on .sort-icon.sort-descending
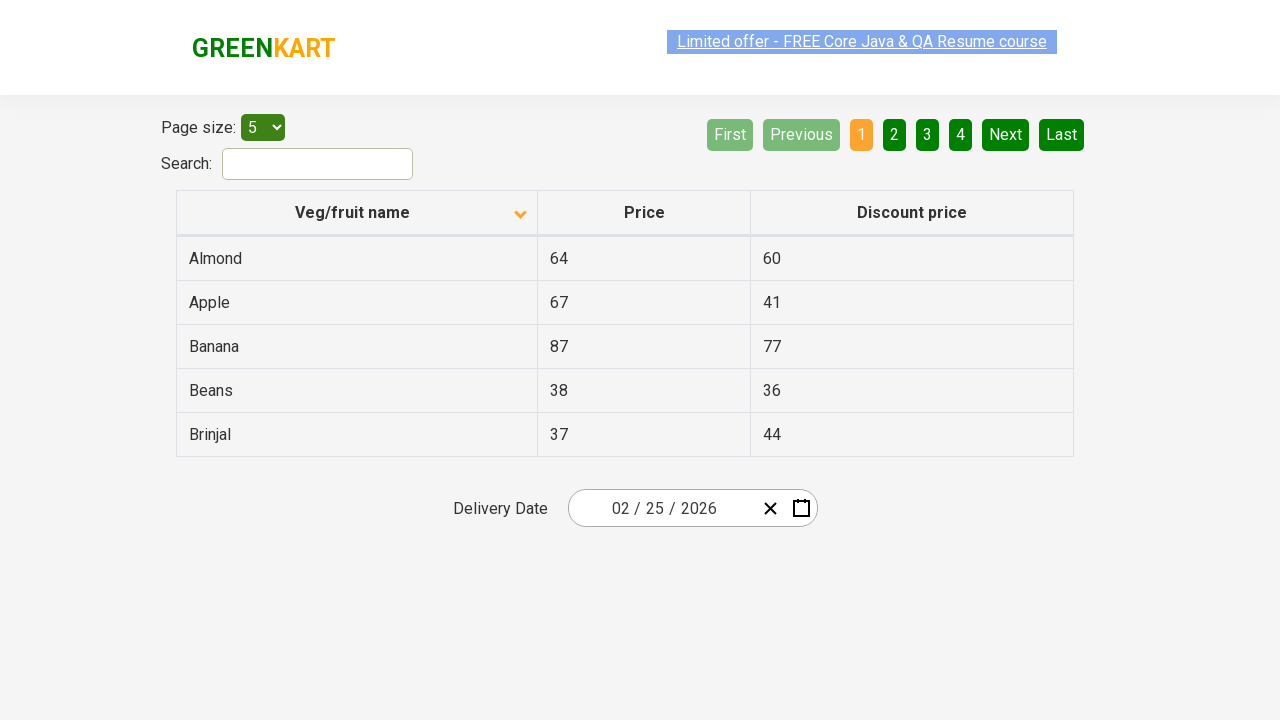

Waited for table rows to load
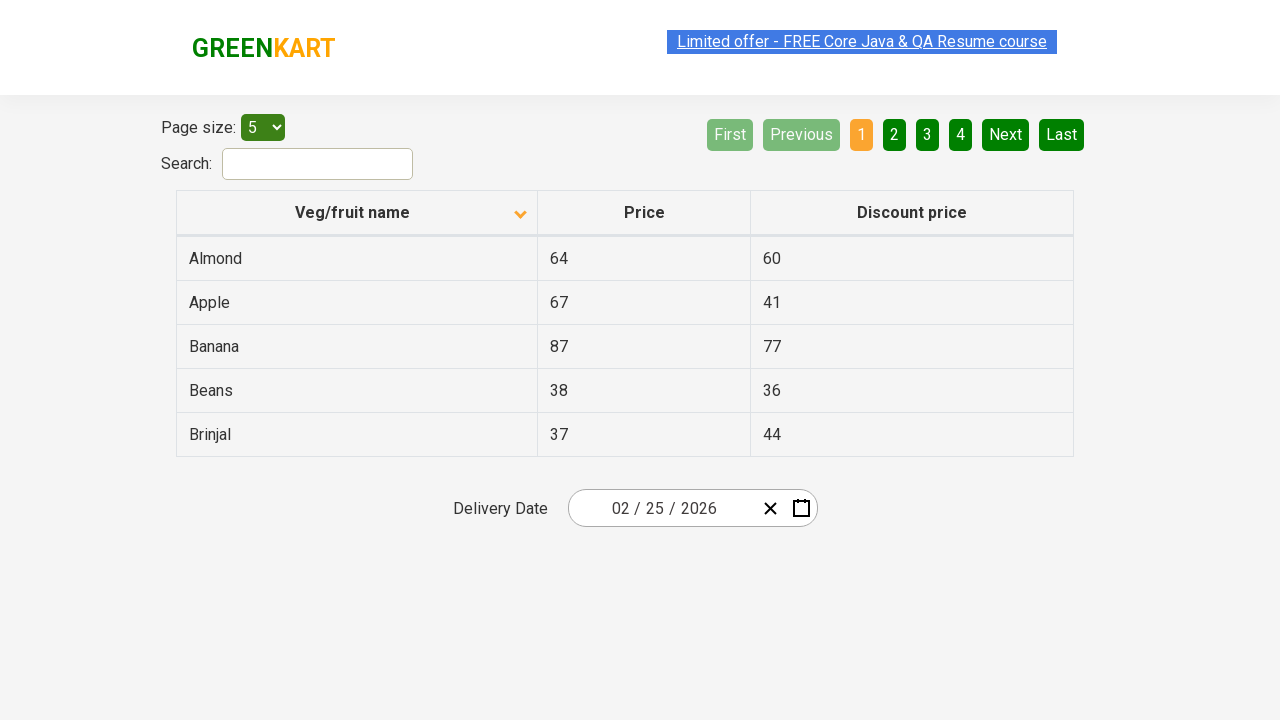

Retrieved all vegetable names from first column
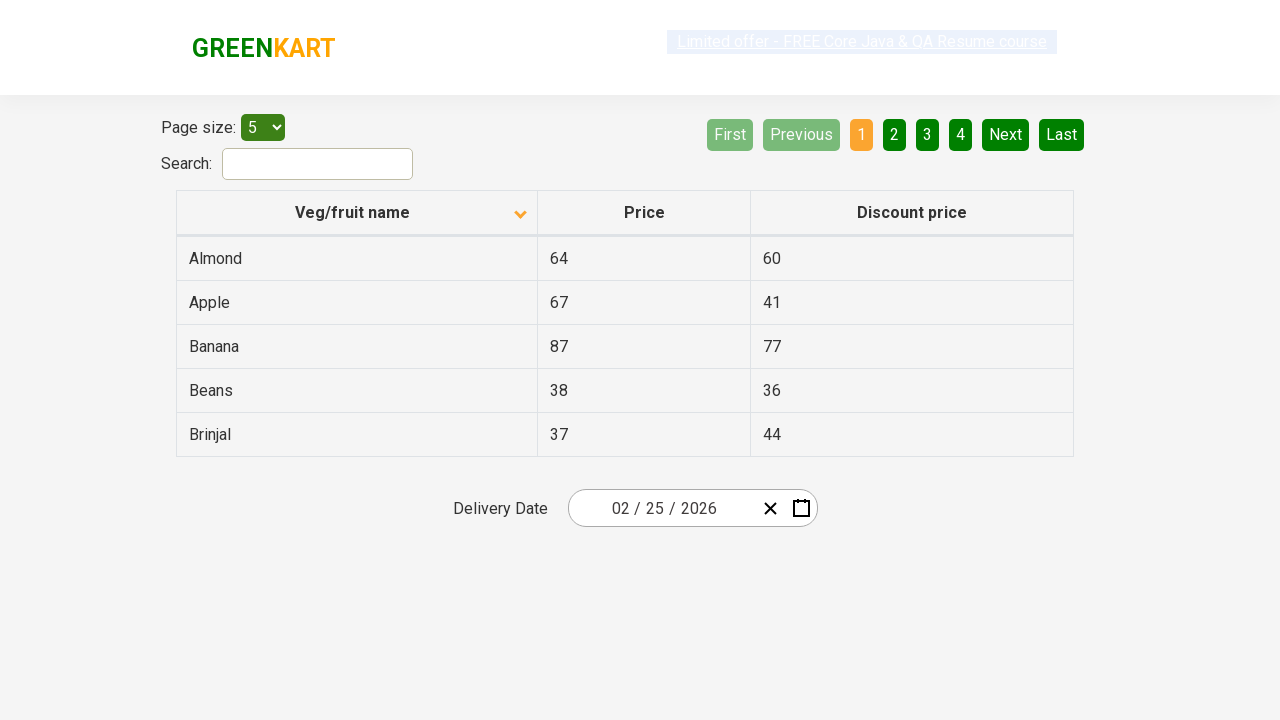

Extracted 5 vegetable names from table
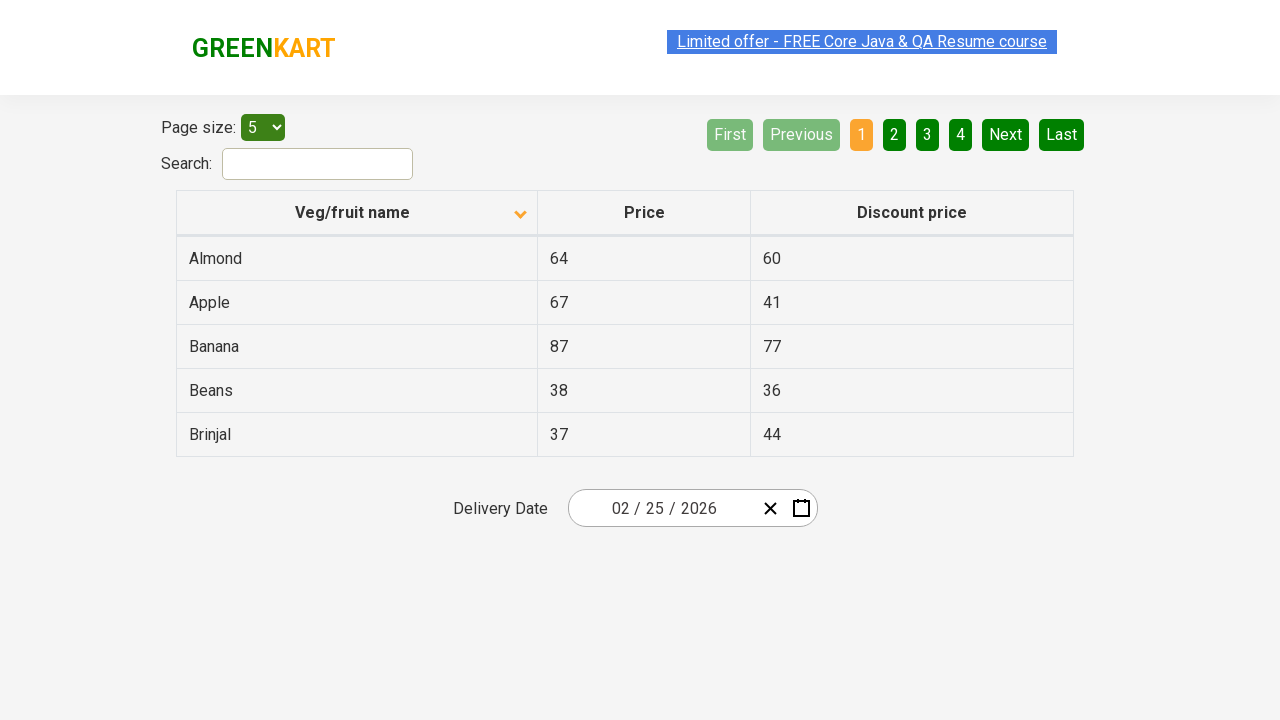

Created sorted reference list of vegetable names
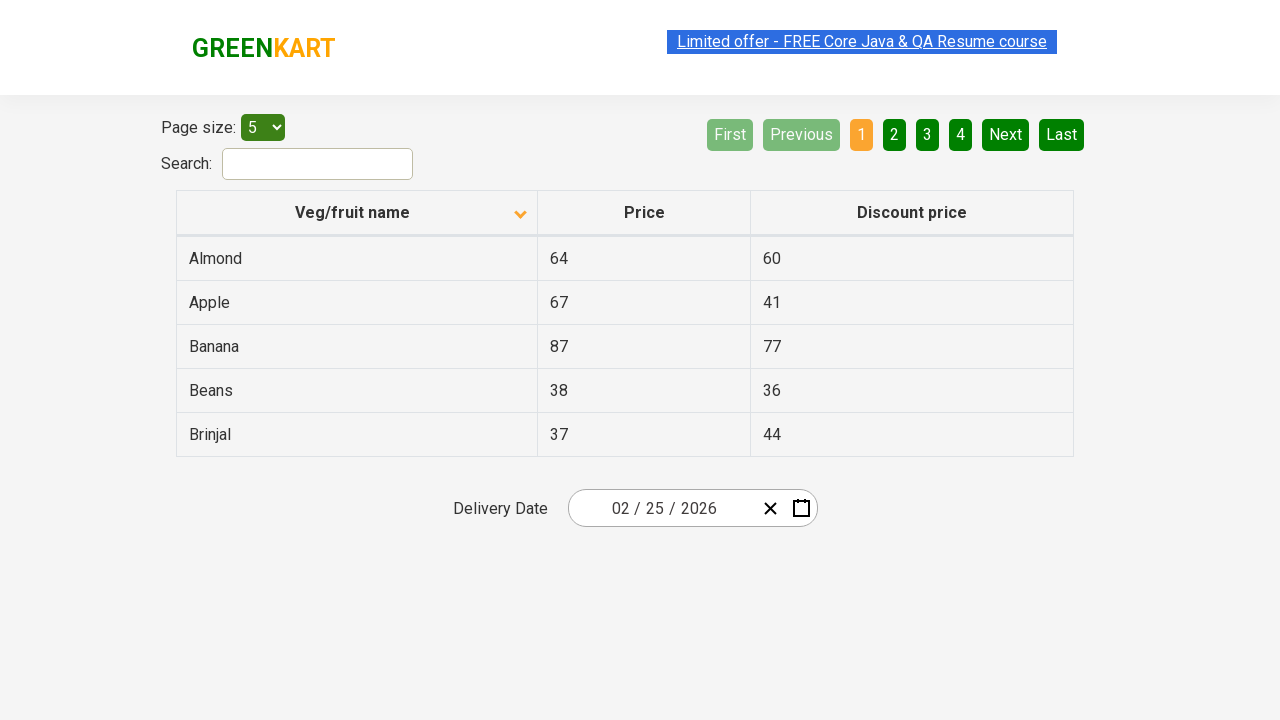

Verified vegetable list is sorted in ascending alphabetical order
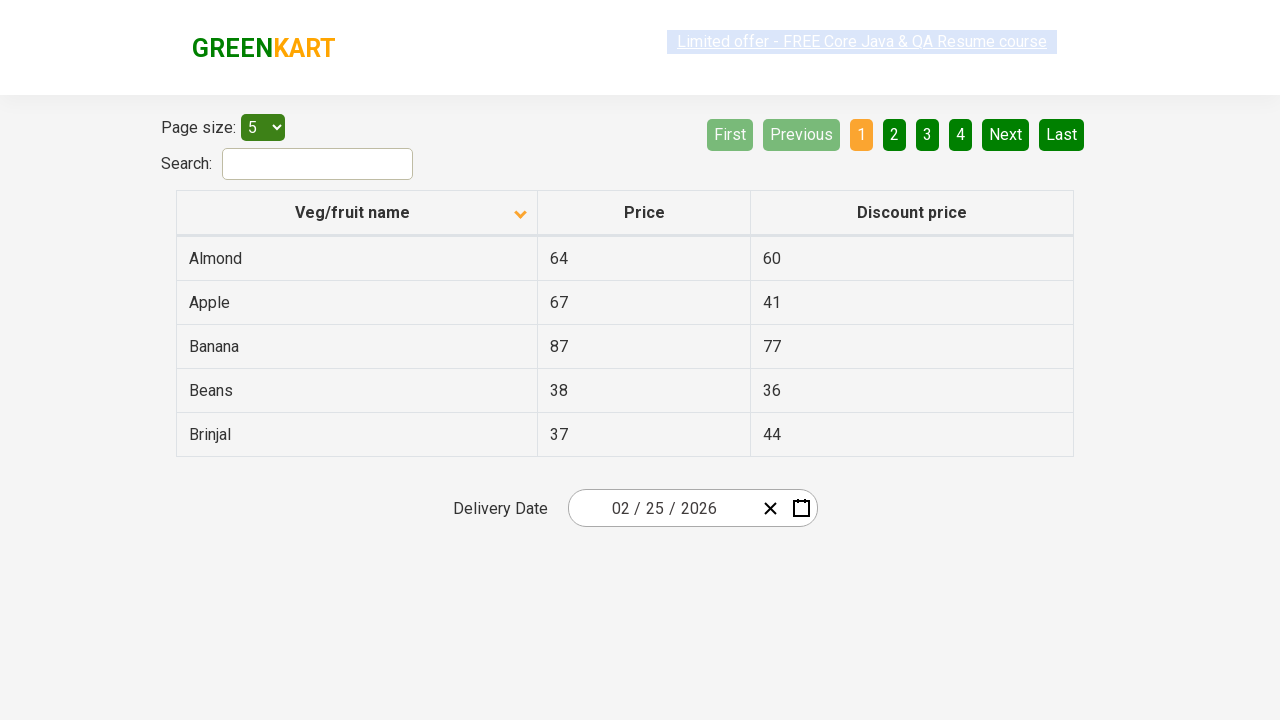

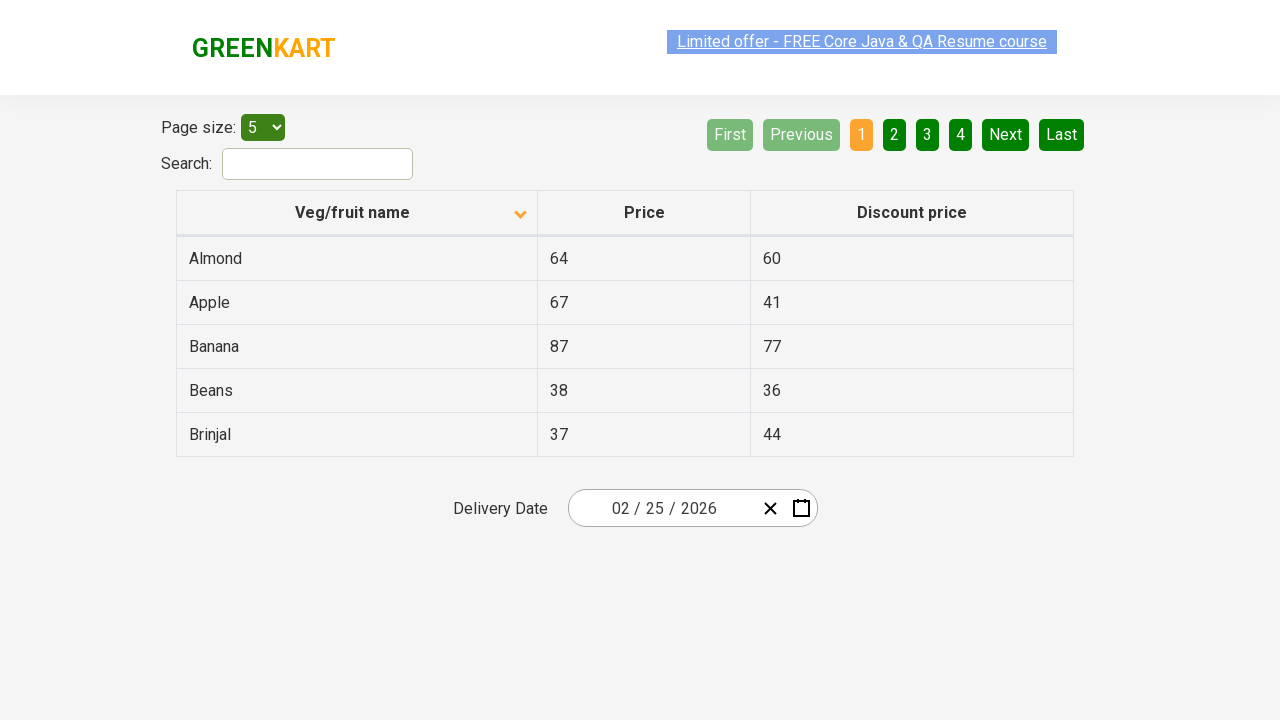